Navigates to wisequarter.com and verifies the page title contains "Wise"

Starting URL: https://www.wisequarter.com

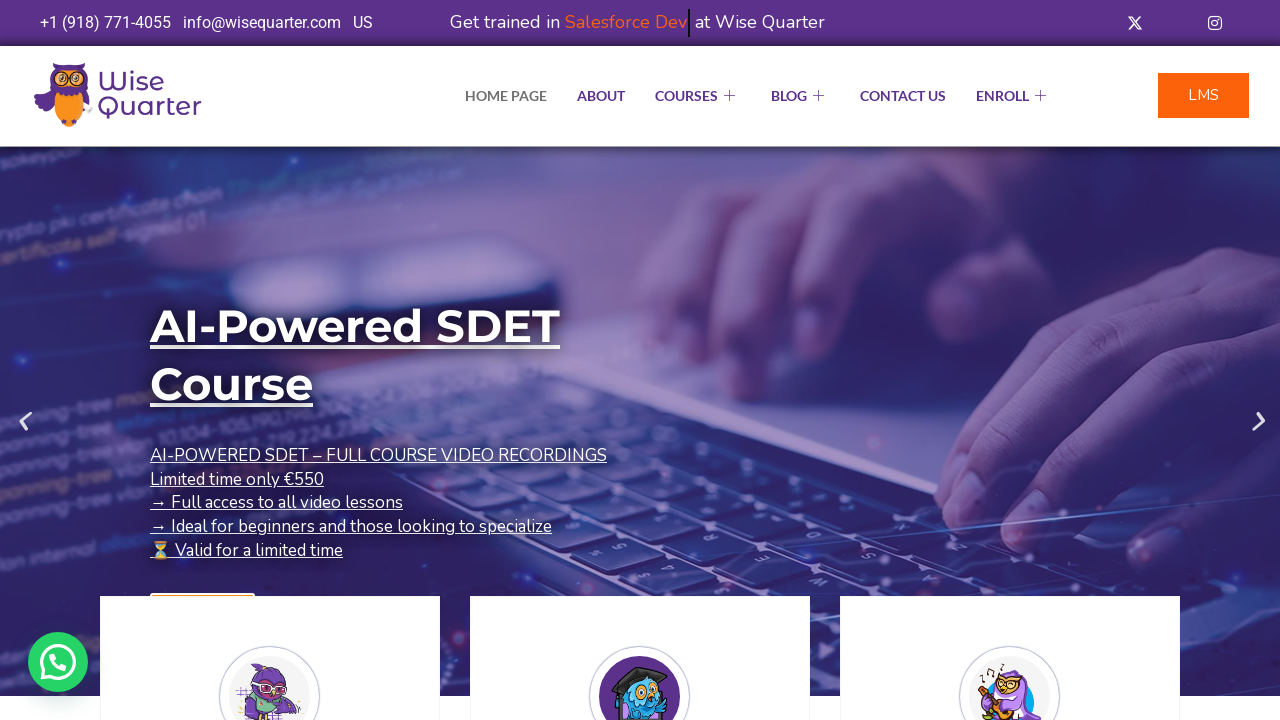

Retrieved page title
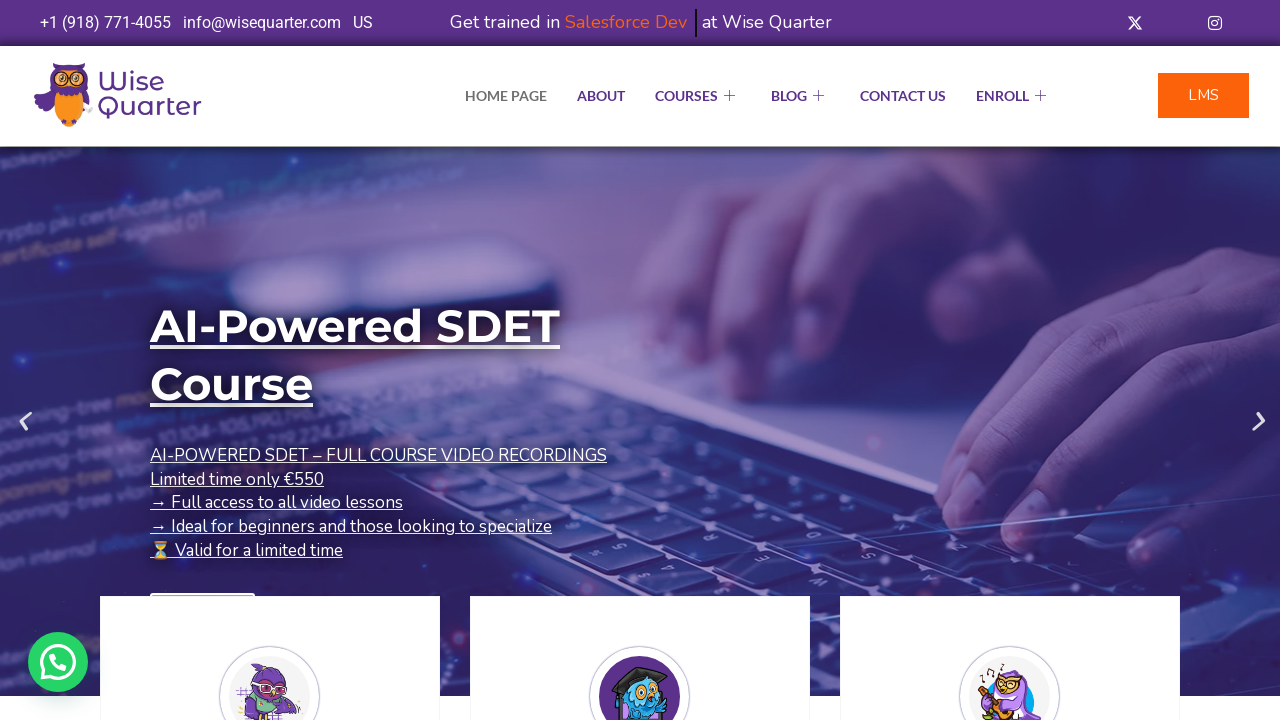

Set expected title content to 'Wise'
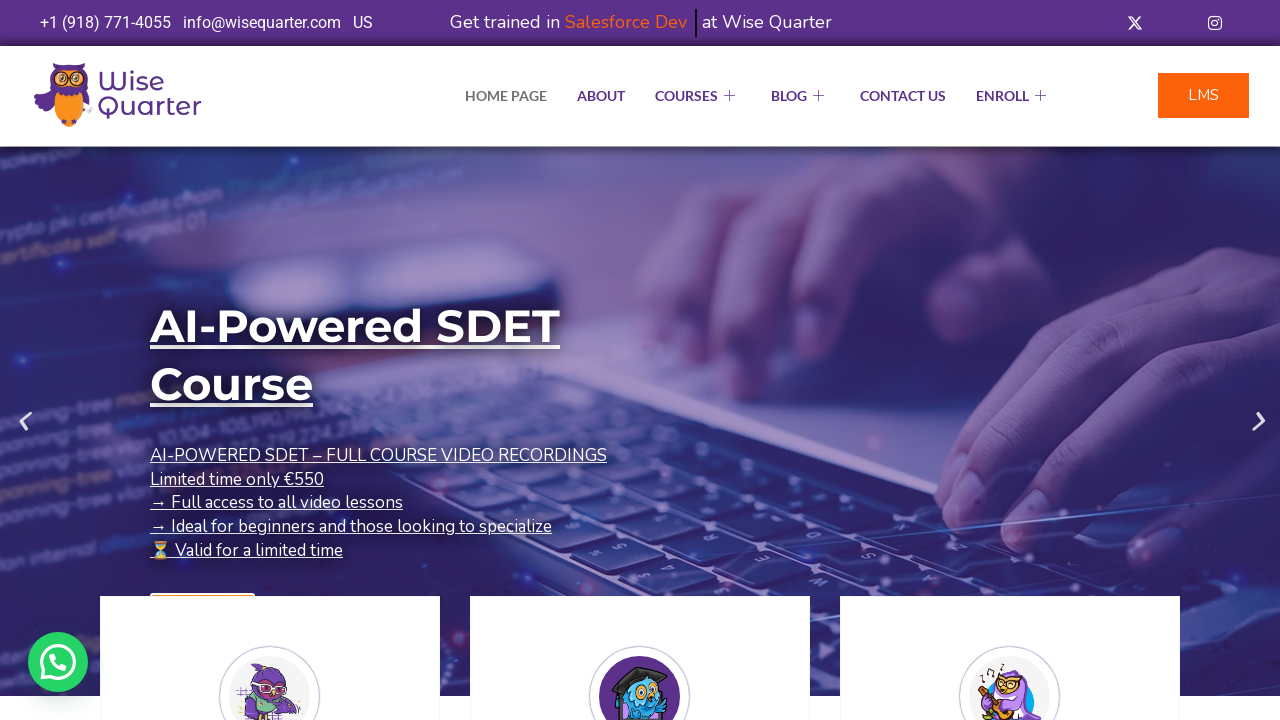

Verified page title 'IT Bootcamp Courses, Online Classes - Wise Quarter Course' contains 'Wise'
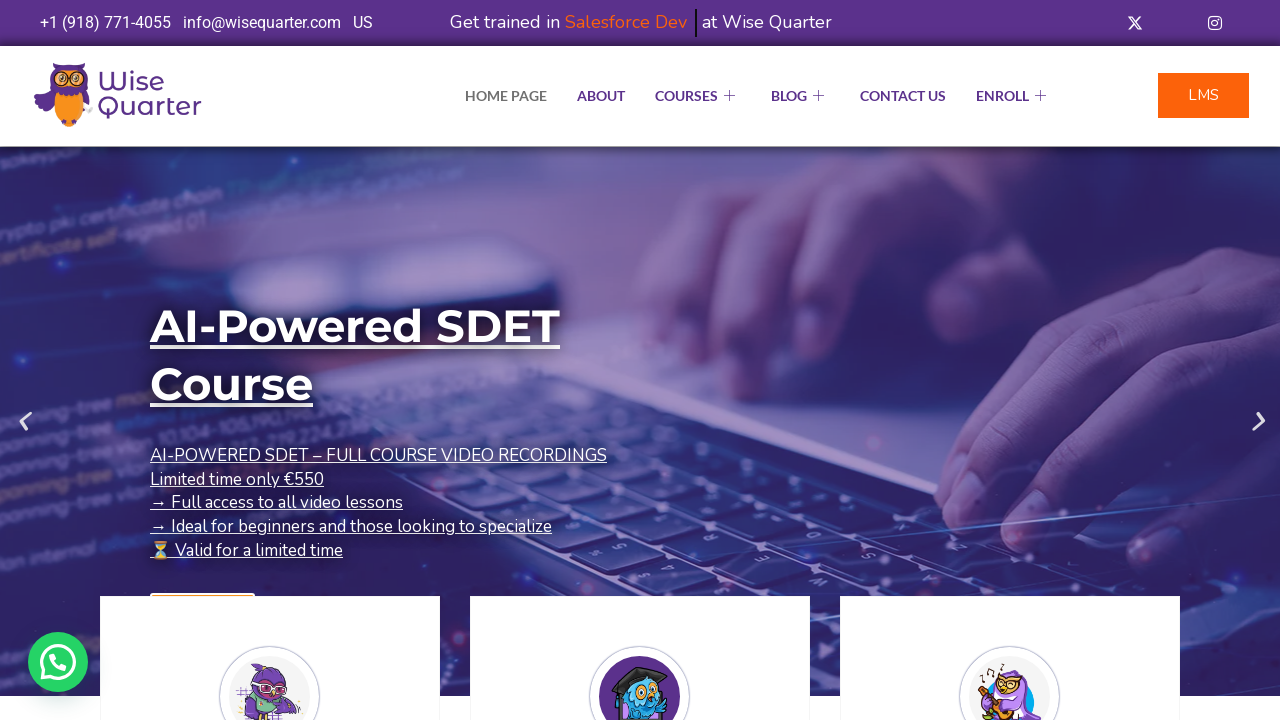

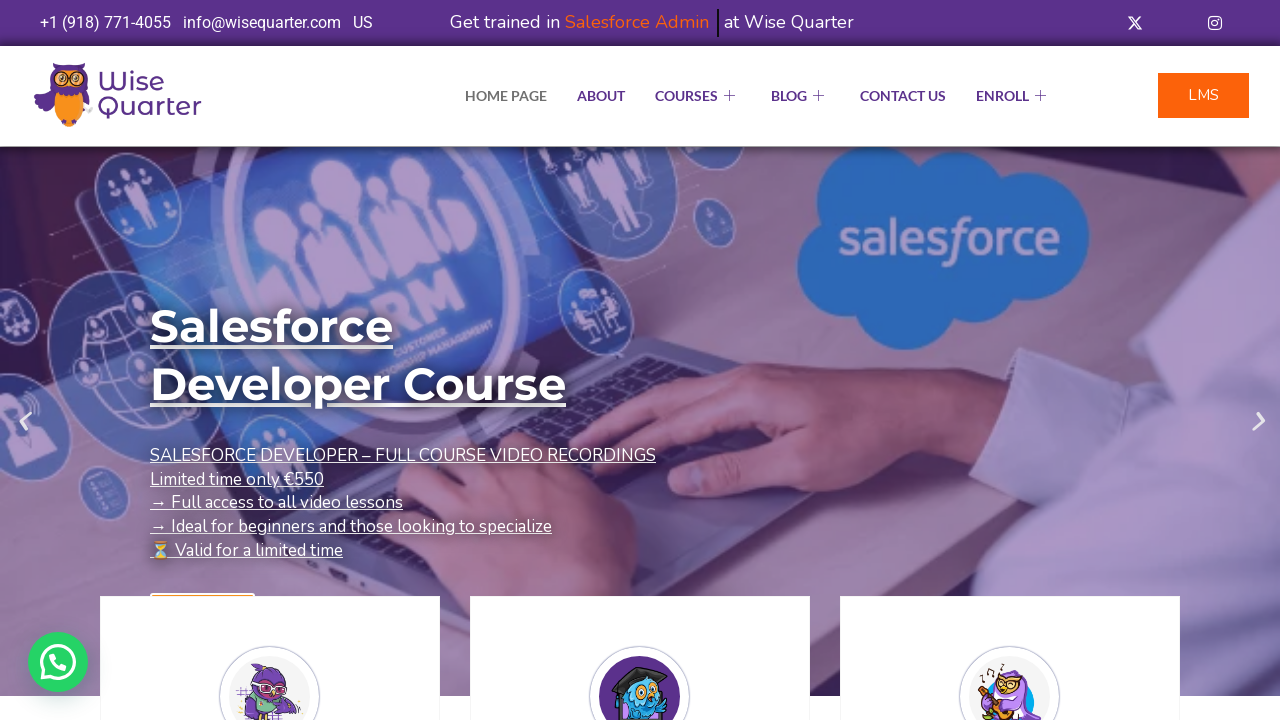